Navigates to TVO.org, finds and clicks a "Watch Now" button, then clicks a play button to start video playback

Starting URL: https://www.tvo.org

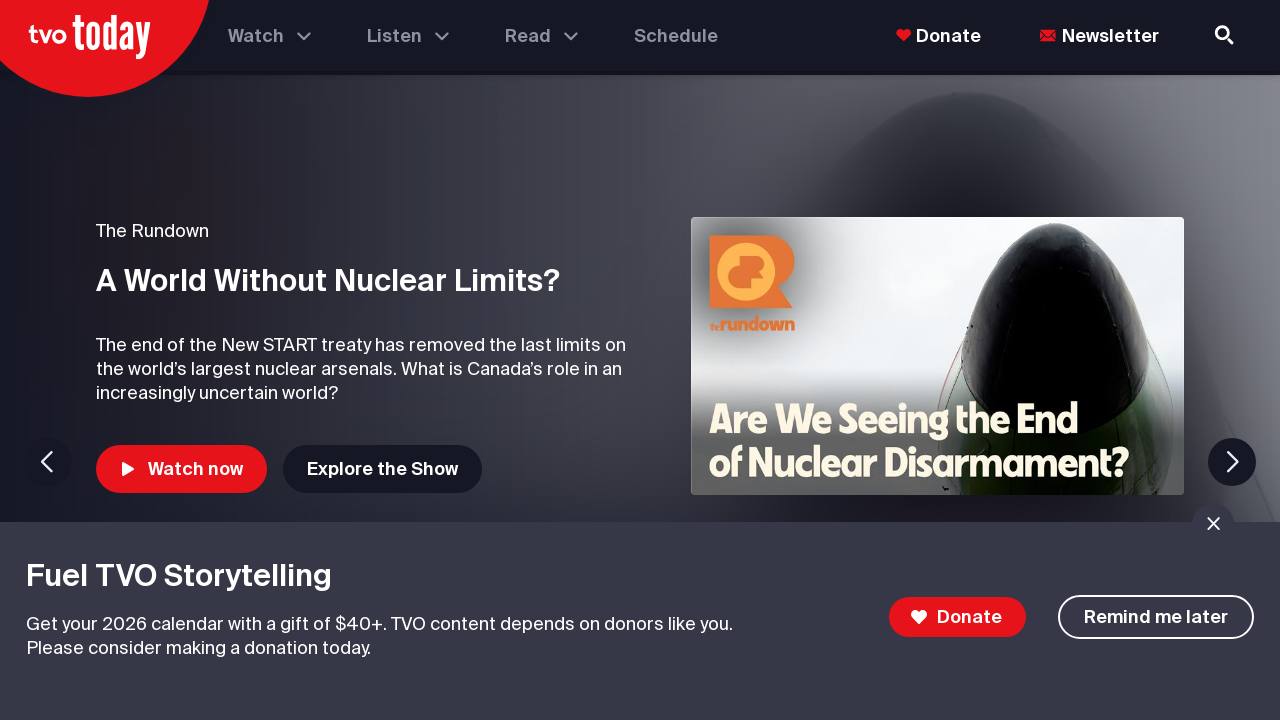

Navigated to https://www.tvo.org
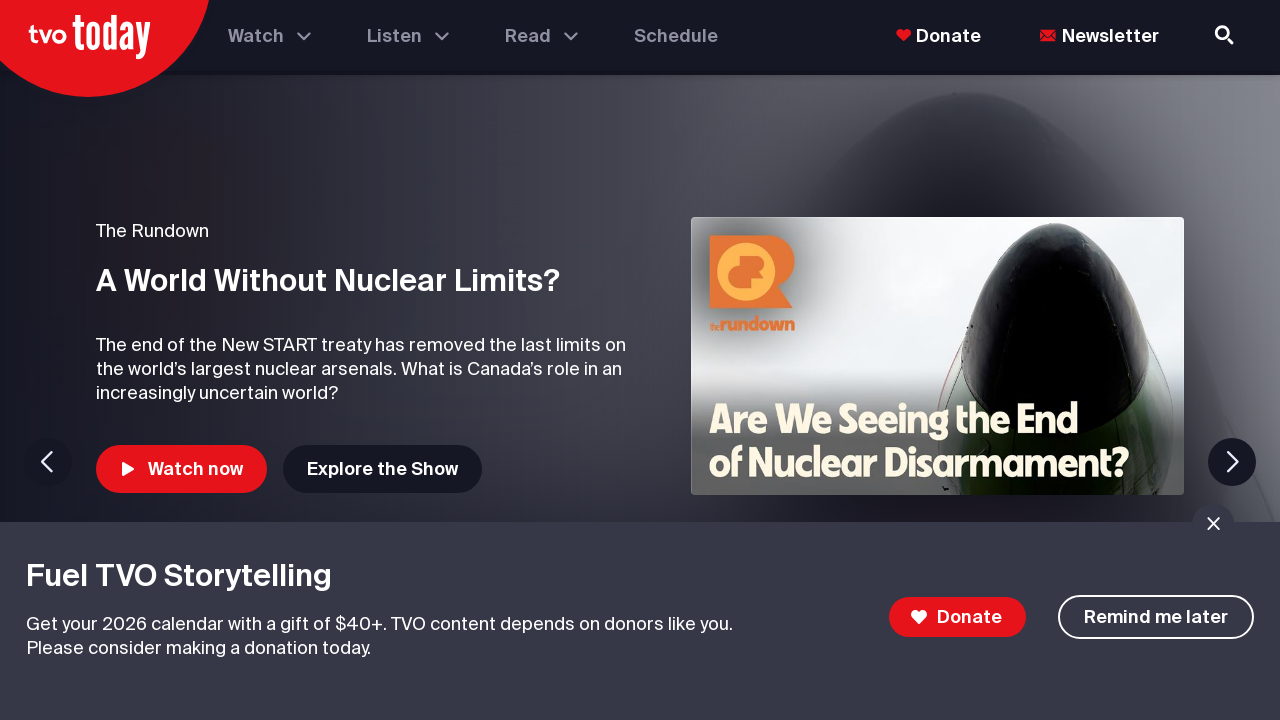

Clicked the 'Watch Now' button at (182, 469) on text=Watch Now
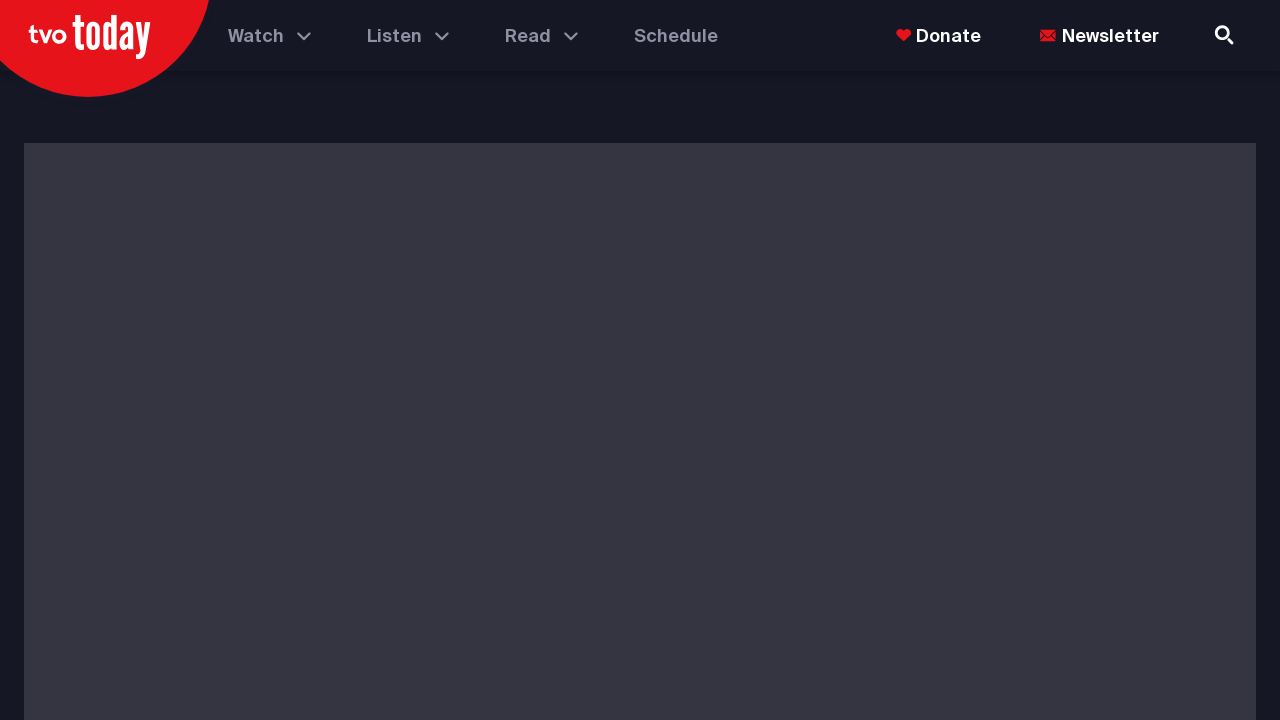

Waited for page to reach network idle state
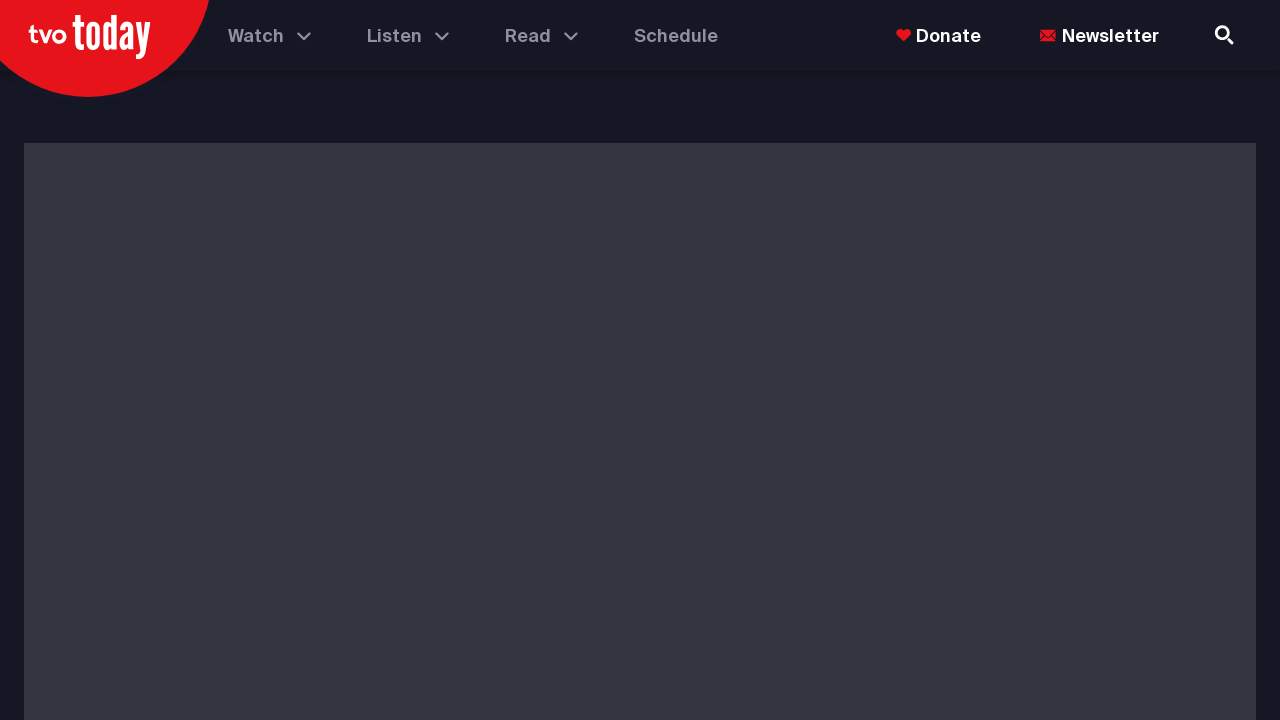

Clicked the play button to start video playback at (270, 36) on button[aria-label='Play'], .play-button, [class*='play']
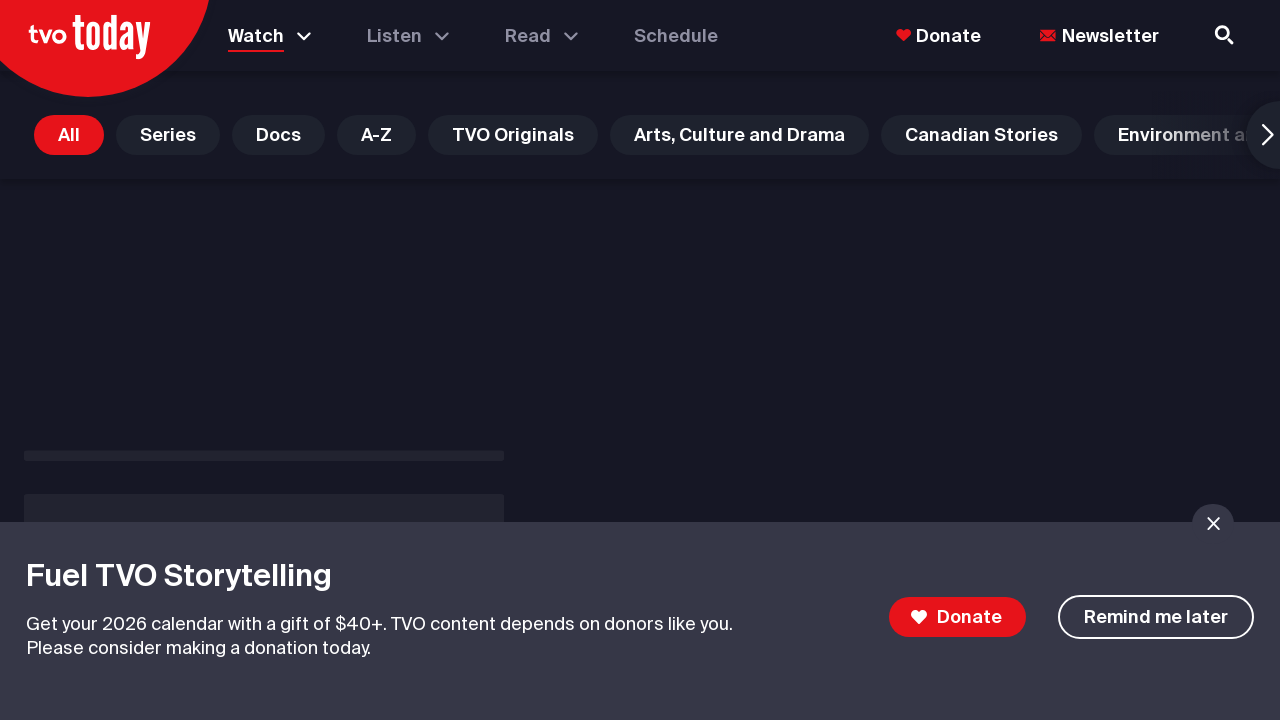

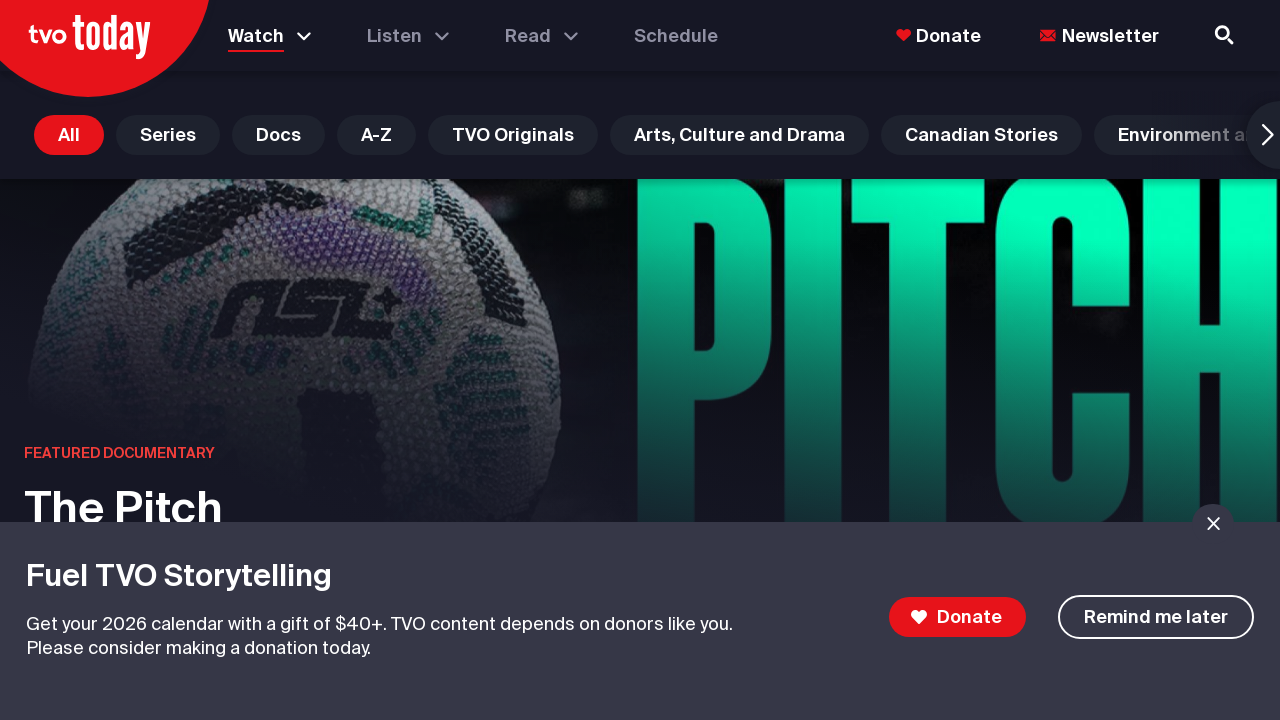